Tests creating a new paste on Pastebin by entering text content, setting expiration to 10 minutes, naming the paste, and clicking the create button.

Starting URL: https://pastebin.com/

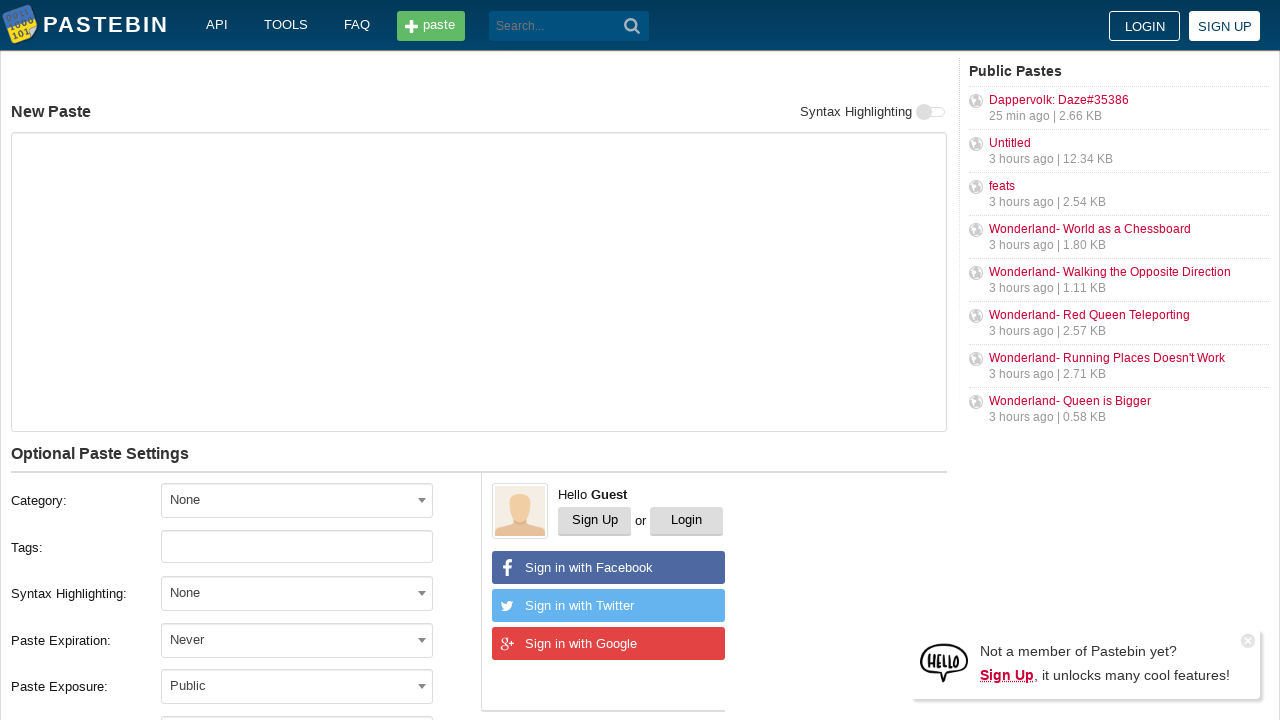

Entered paste content 'Hello from WebDriver' in text area on #postform-text
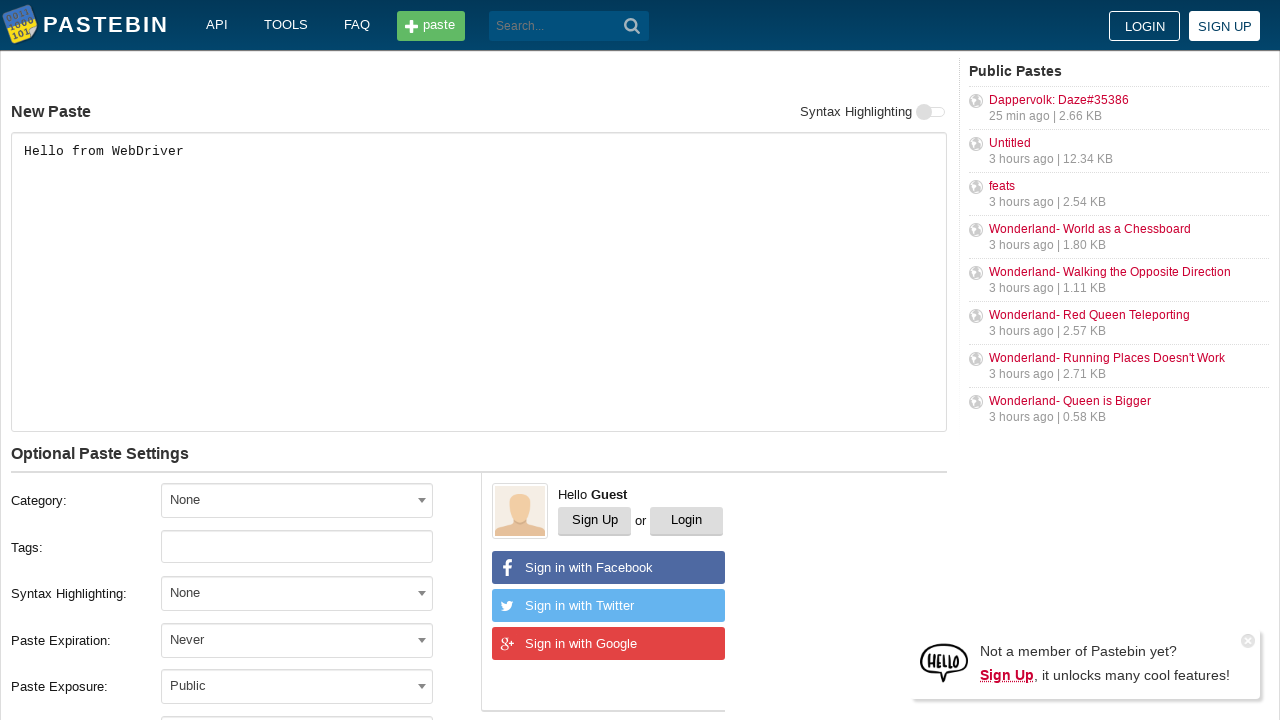

Clicked expiration dropdown to open options at (297, 640) on #select2-postform-expiration-container
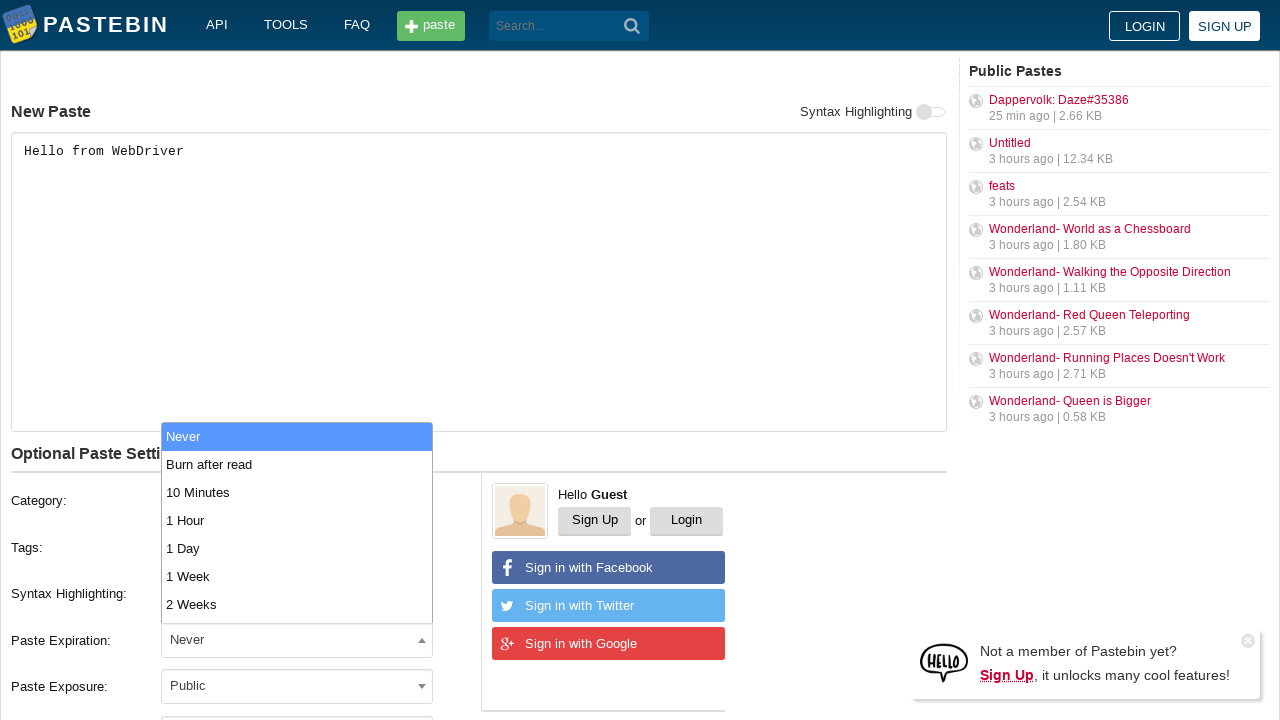

Selected '10 Minutes' from expiration dropdown at (297, 492) on li:has-text('10 Minutes')
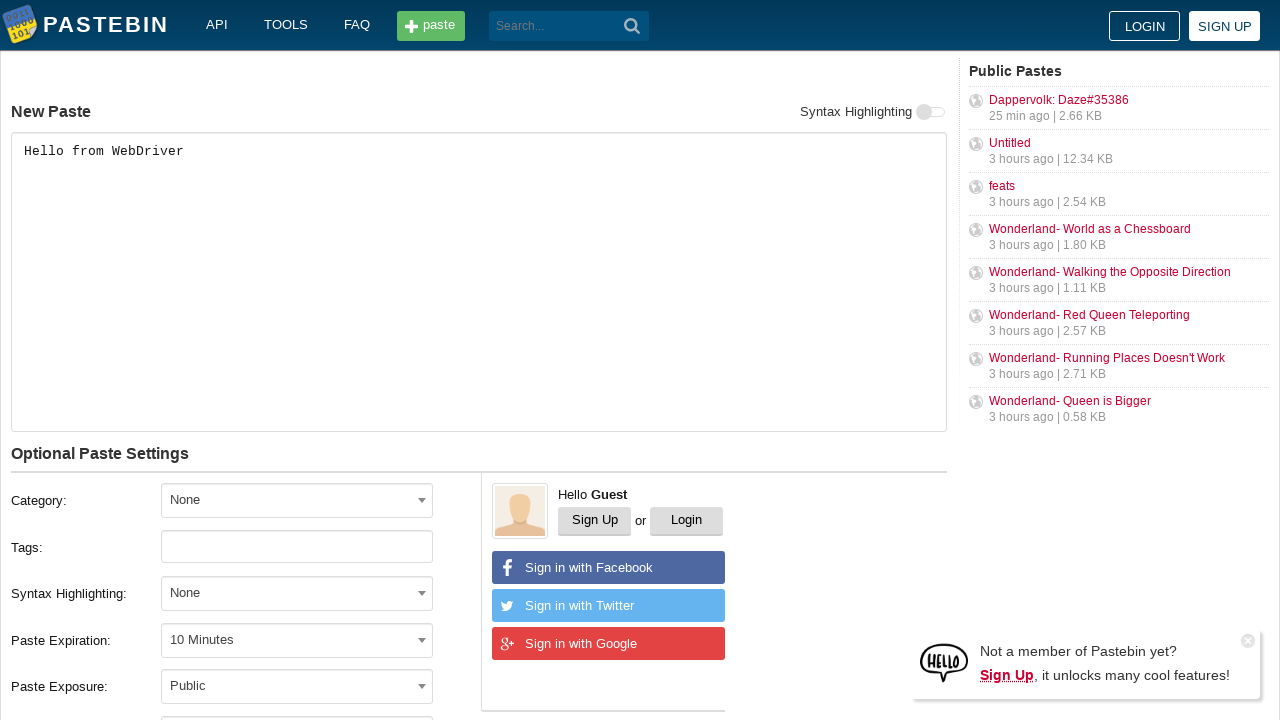

Entered paste name 'helloweb' on #postform-name
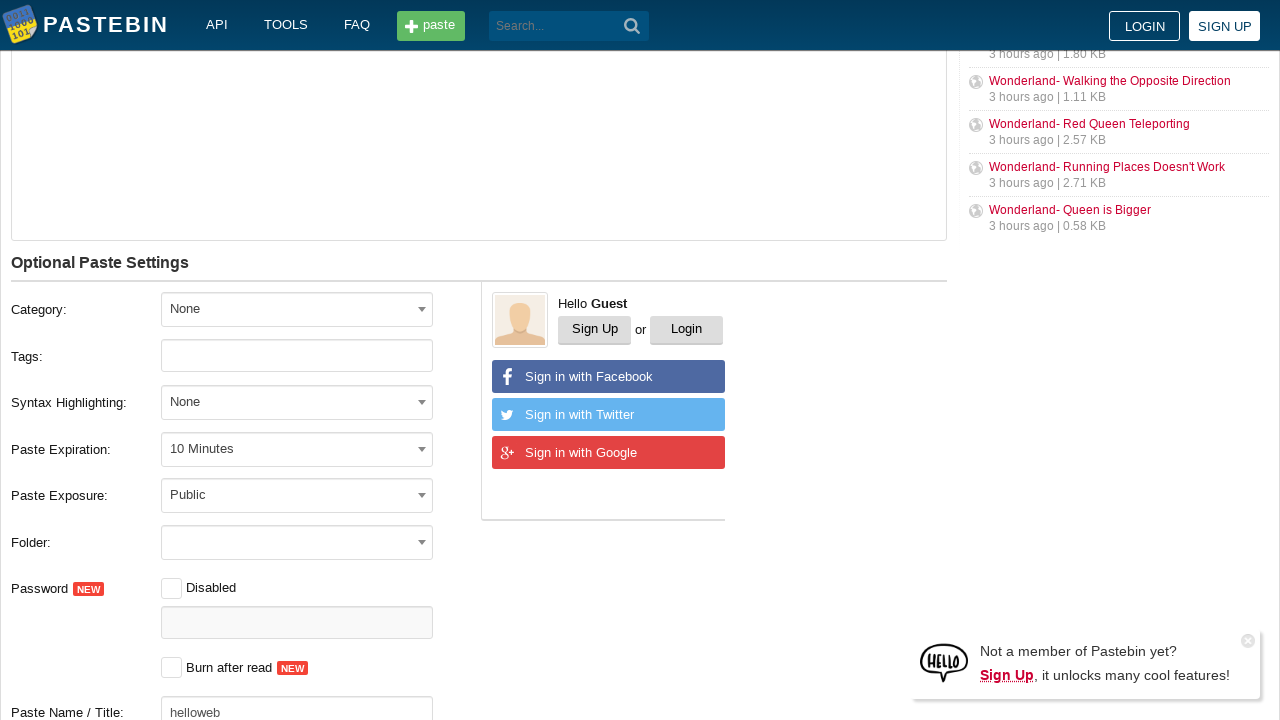

Clicked 'Create New Paste' button to submit the form at (632, 26) on button[type='submit']
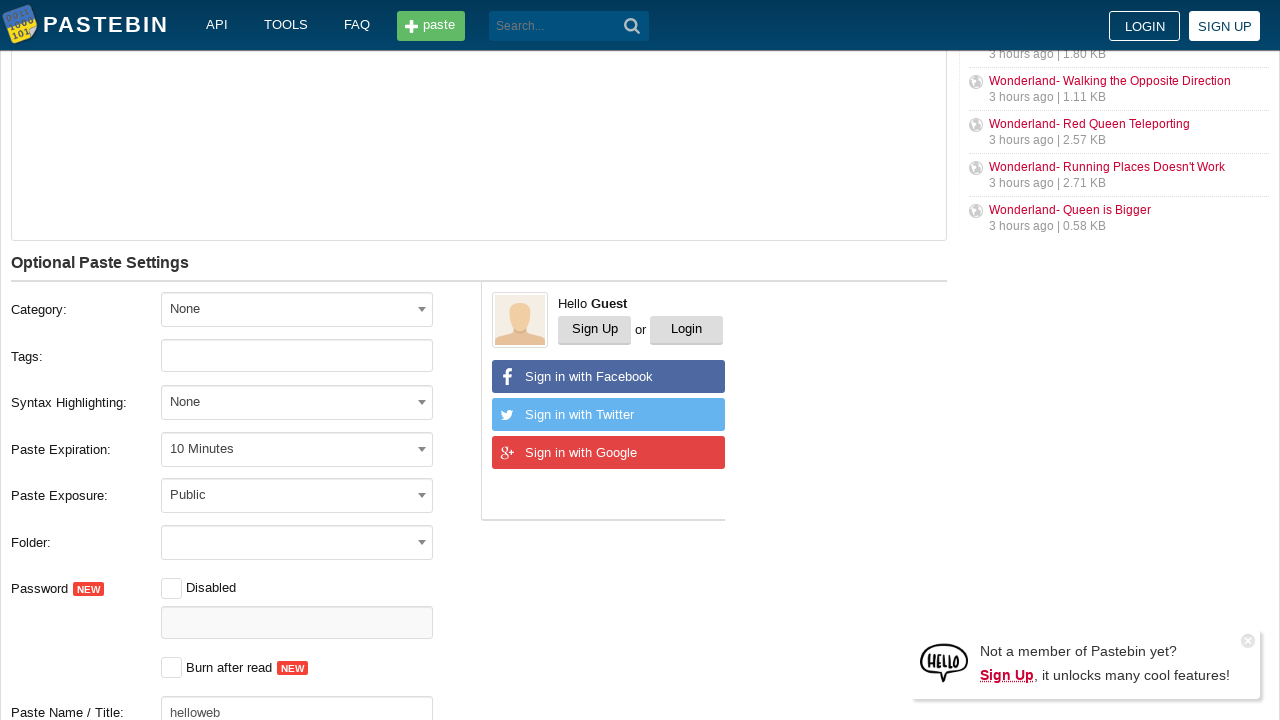

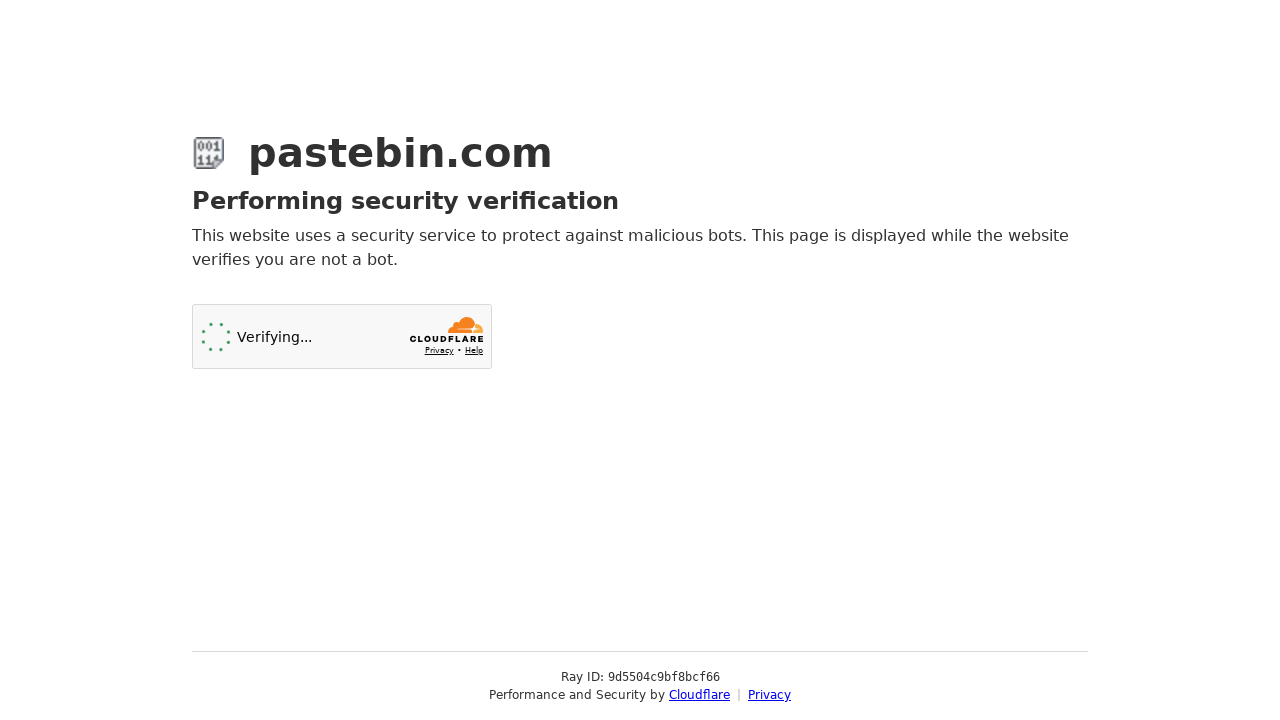